Tests dynamic controls page by interacting with a textbox and clicking a button to toggle its enabled state

Starting URL: https://training-support.net/webelements/dynamic-controls

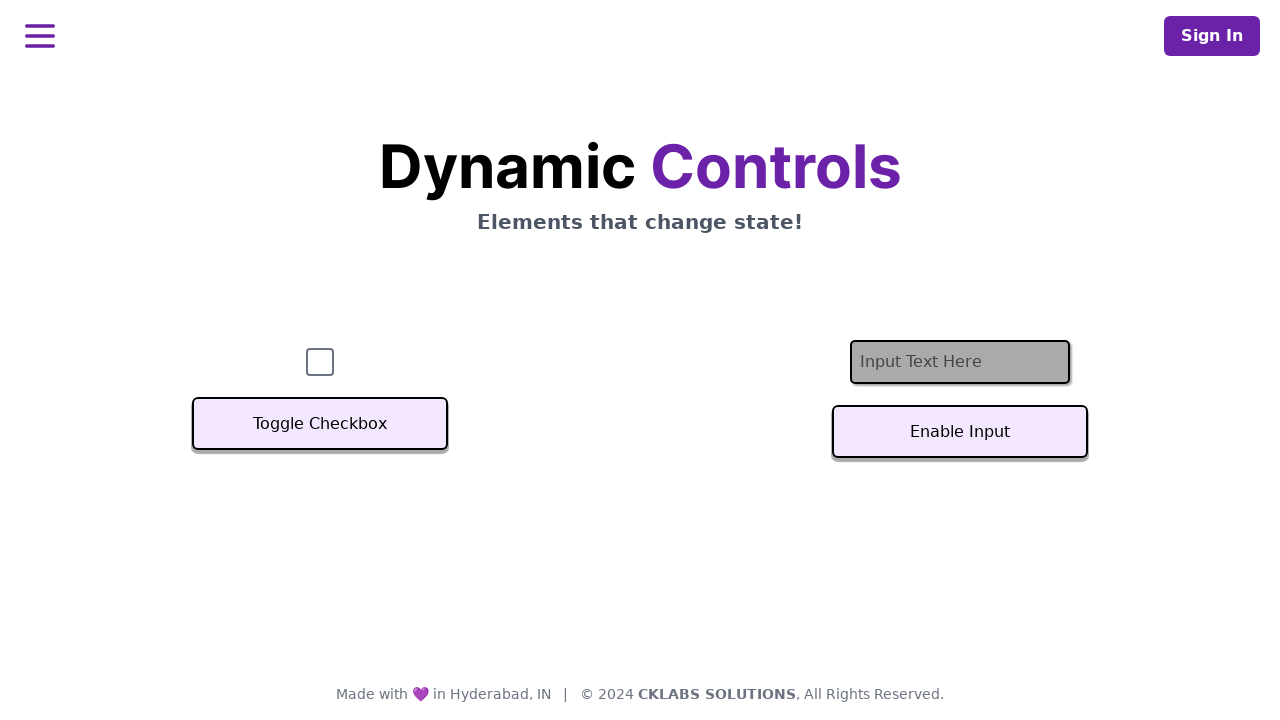

Located and verified textbox element exists
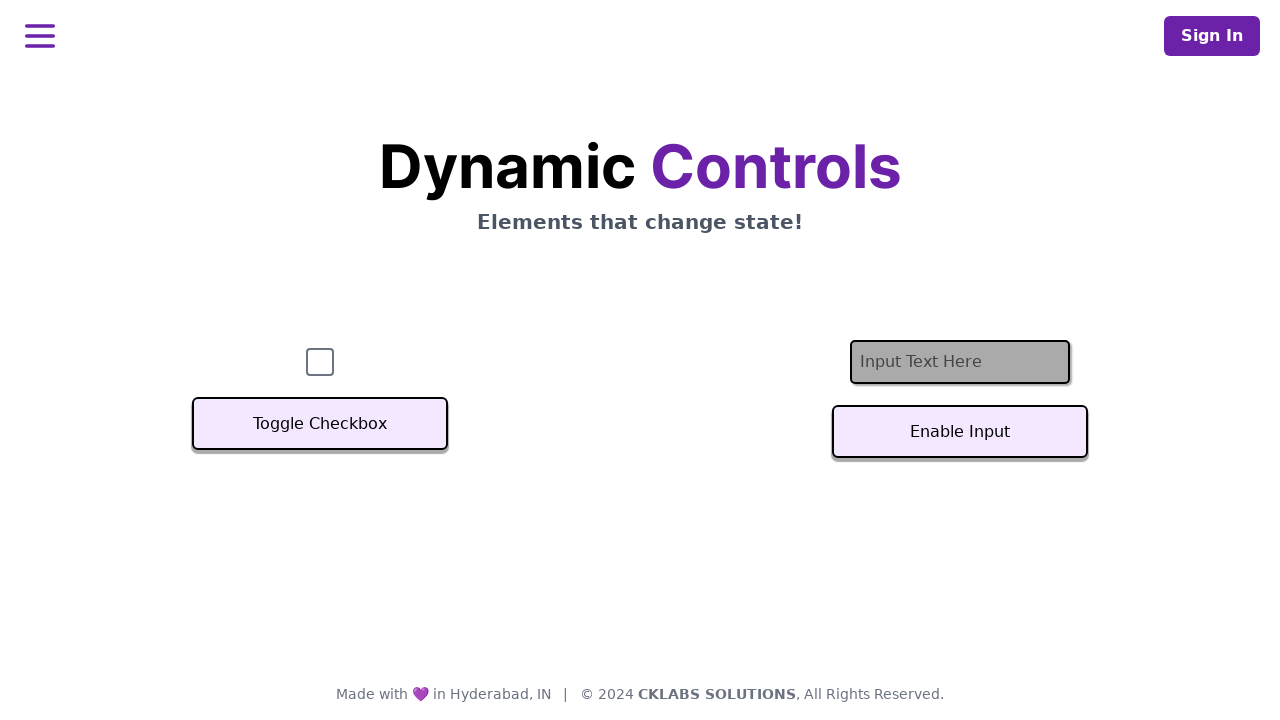

Clicked button to toggle textbox enabled state at (960, 432) on #textInputButton
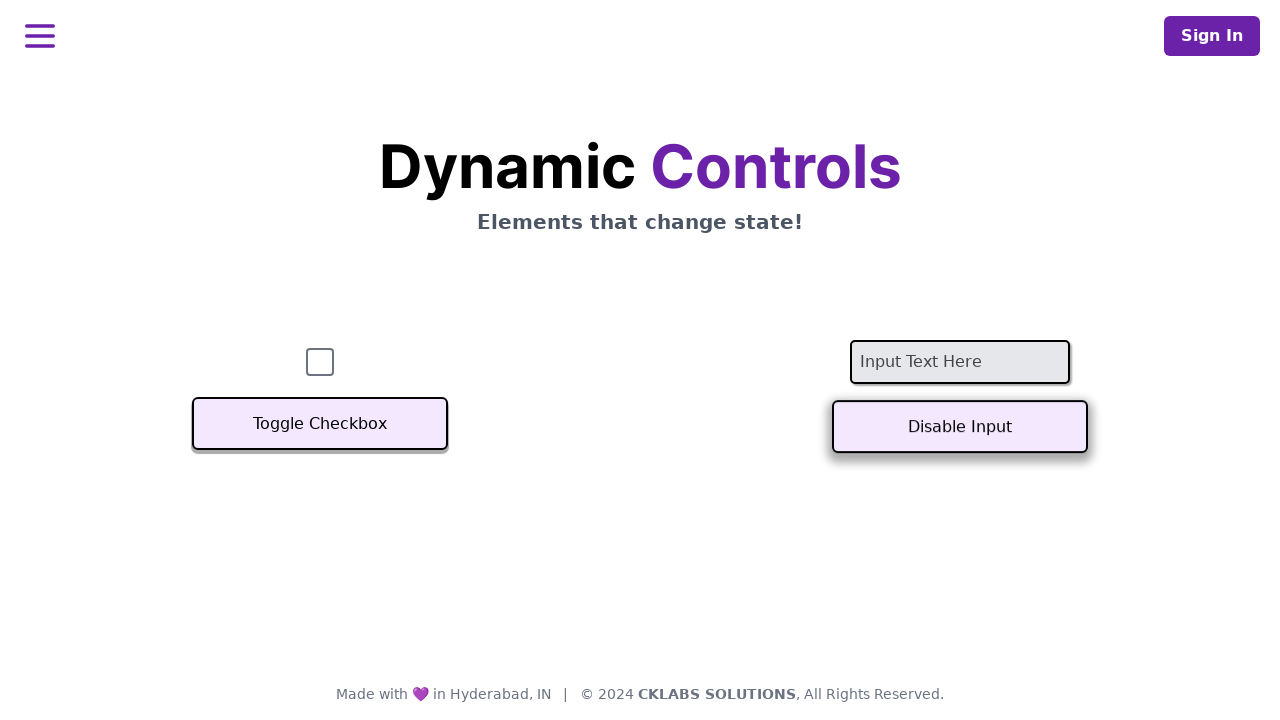

Waited for state change to complete
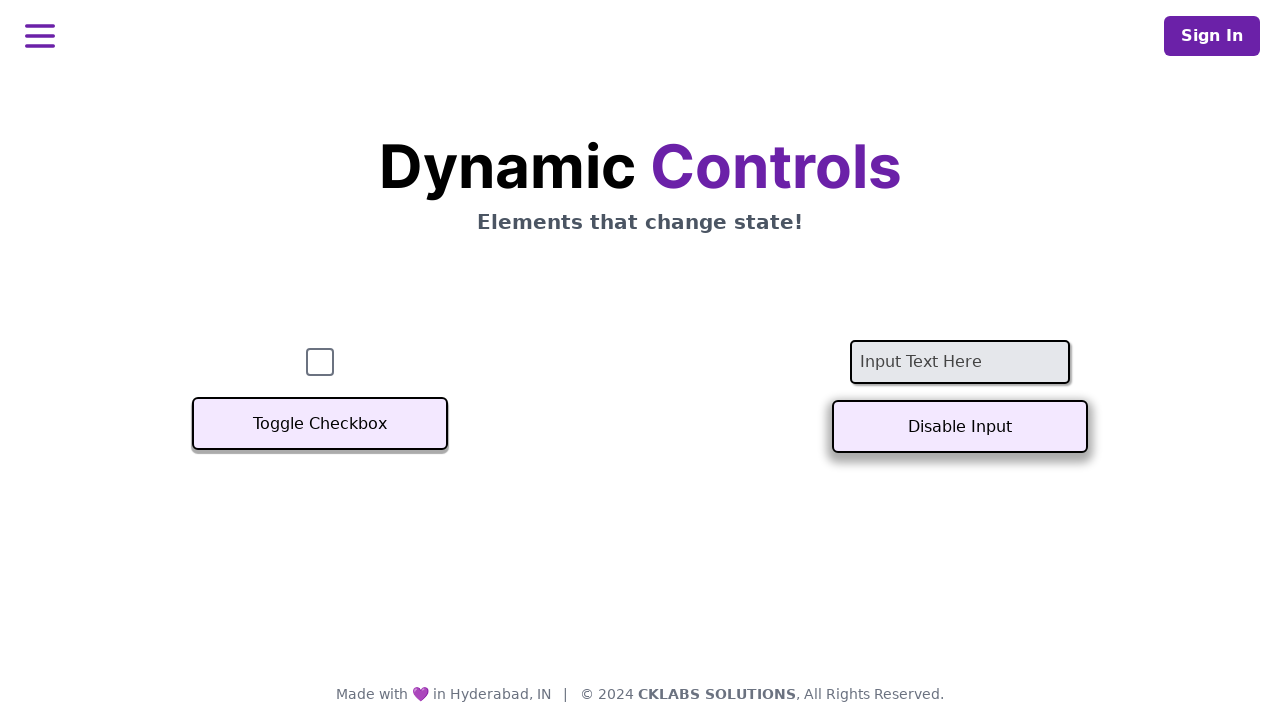

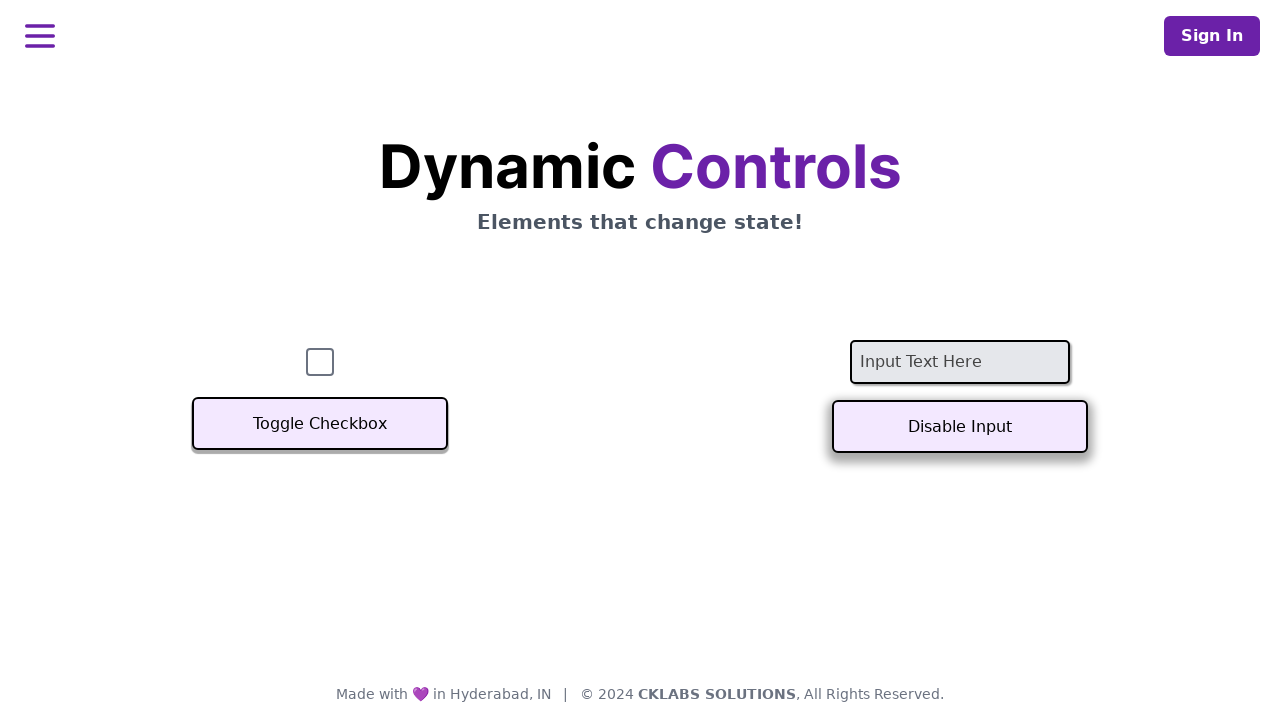